Tests the Selenium HQ documentation search functionality by clicking the search button placeholder and entering a search query for "Selenium java".

Starting URL: http://seleniumhq.org

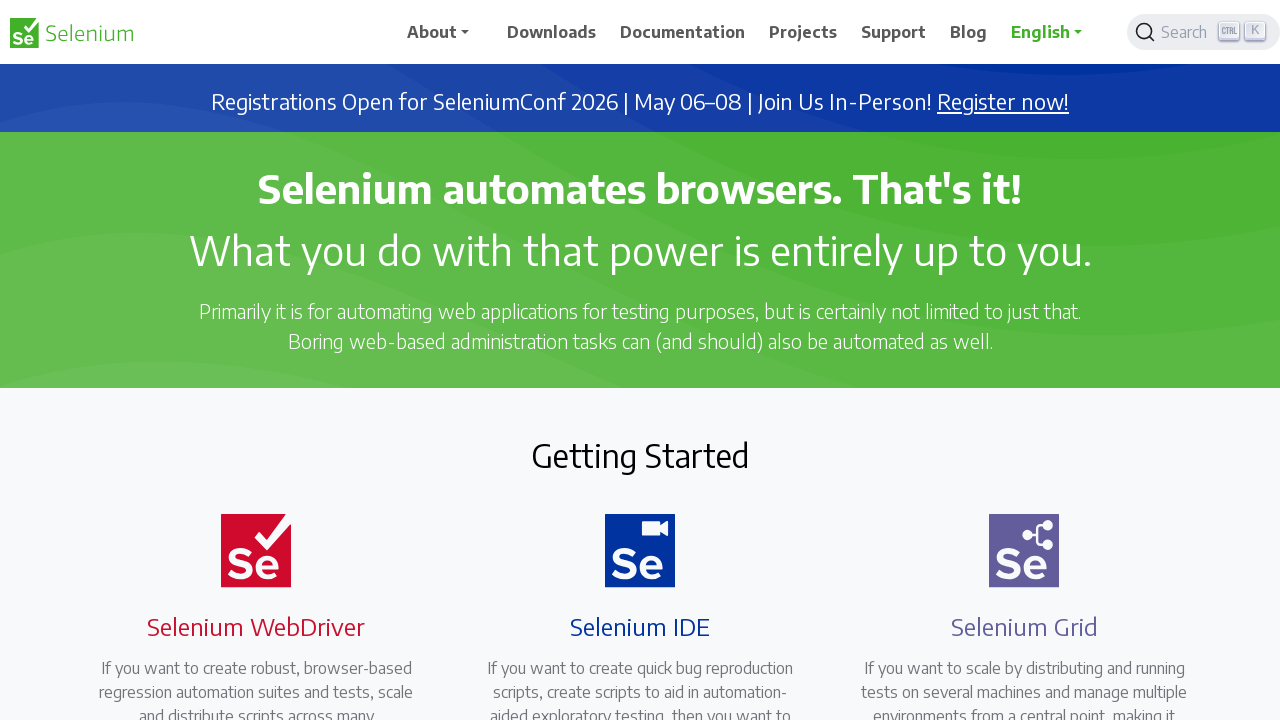

Clicked search button placeholder to open search at (1187, 32) on .DocSearch-Button-Placeholder
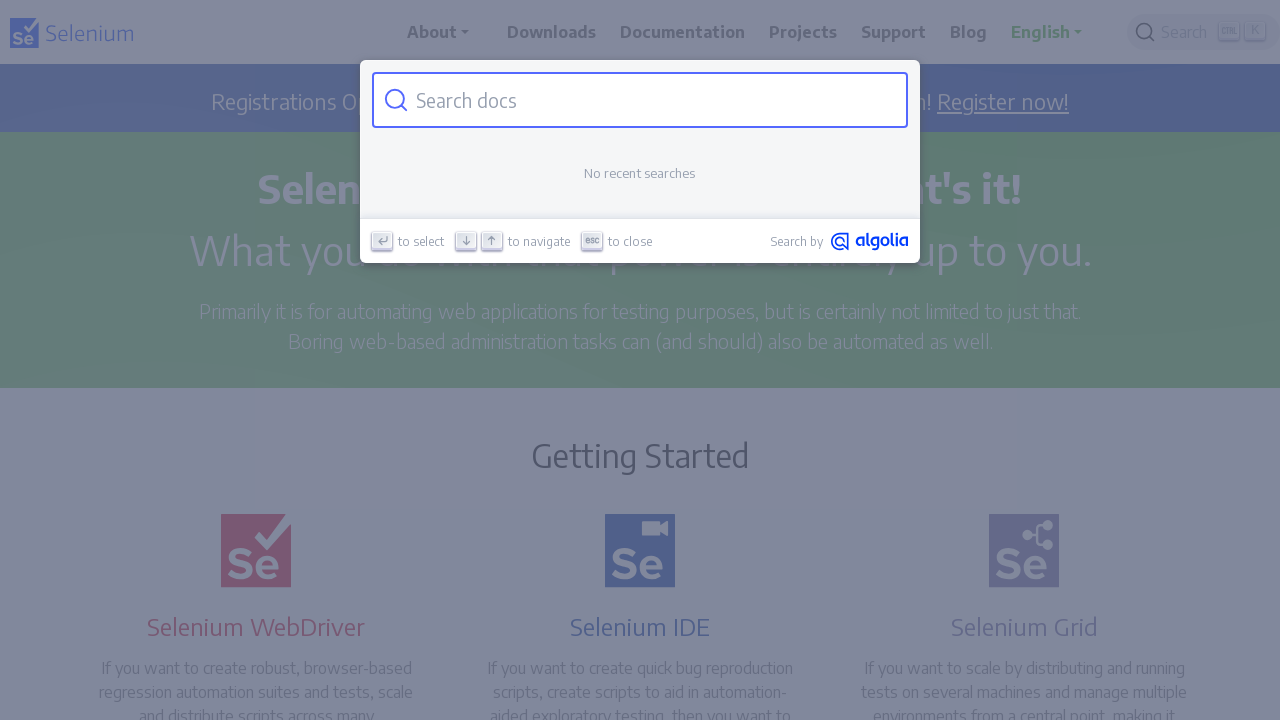

Search input field appeared
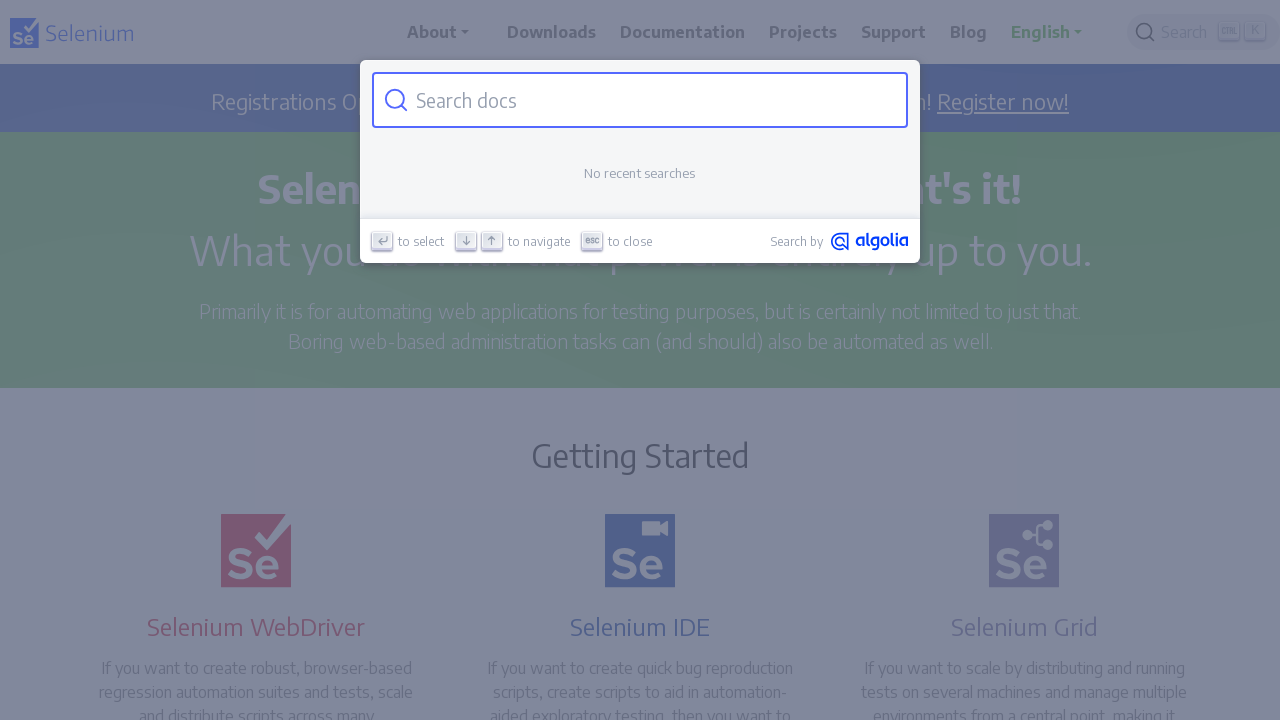

Filled search input with 'Selenium java' on #docsearch-input
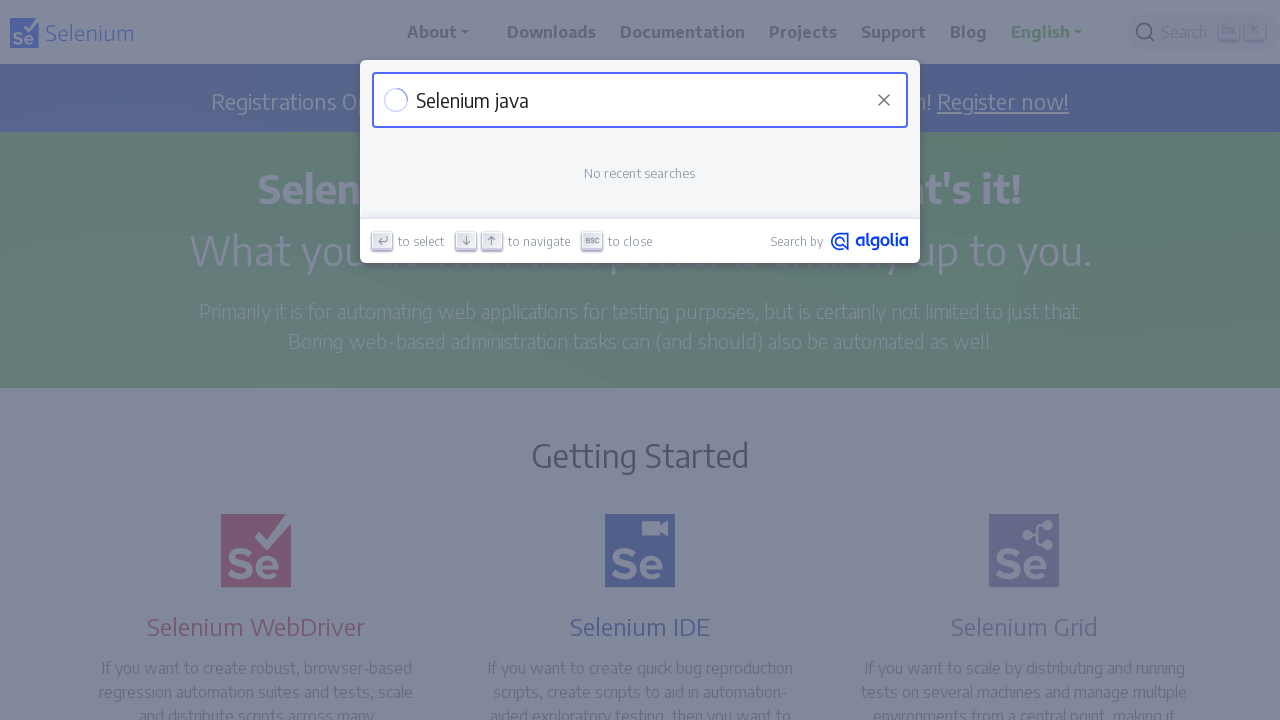

Waited for search results to load
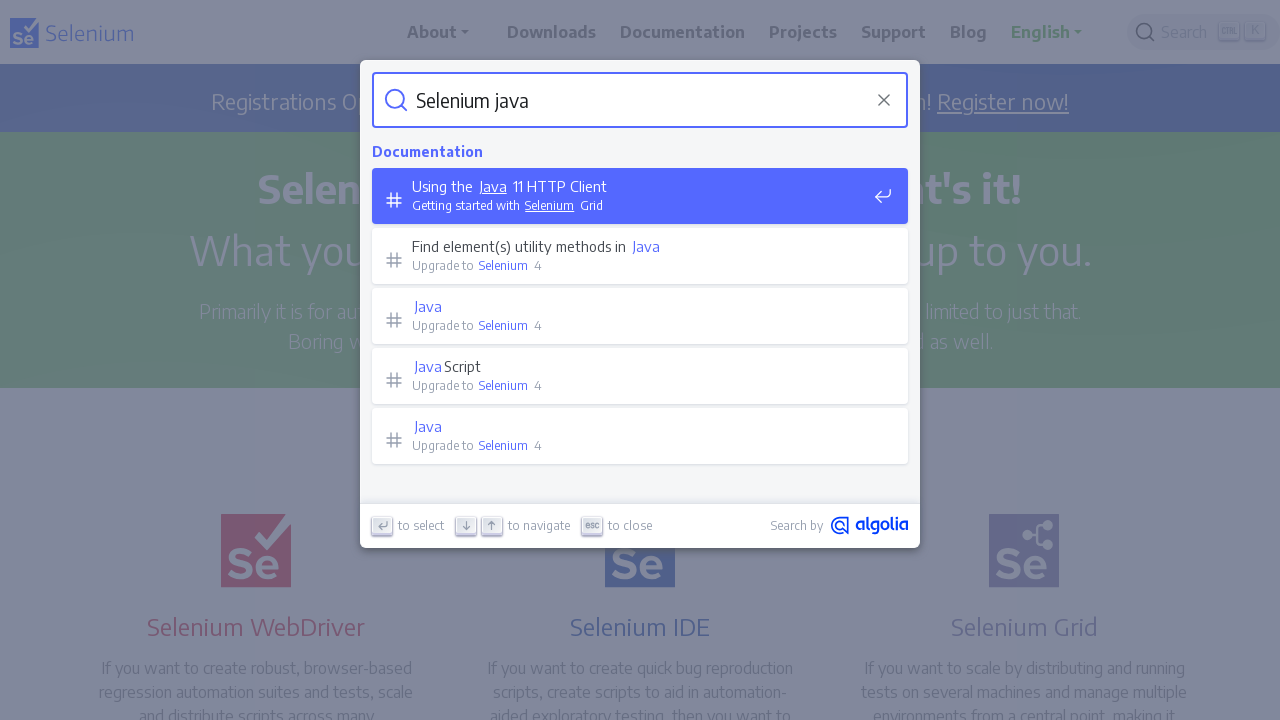

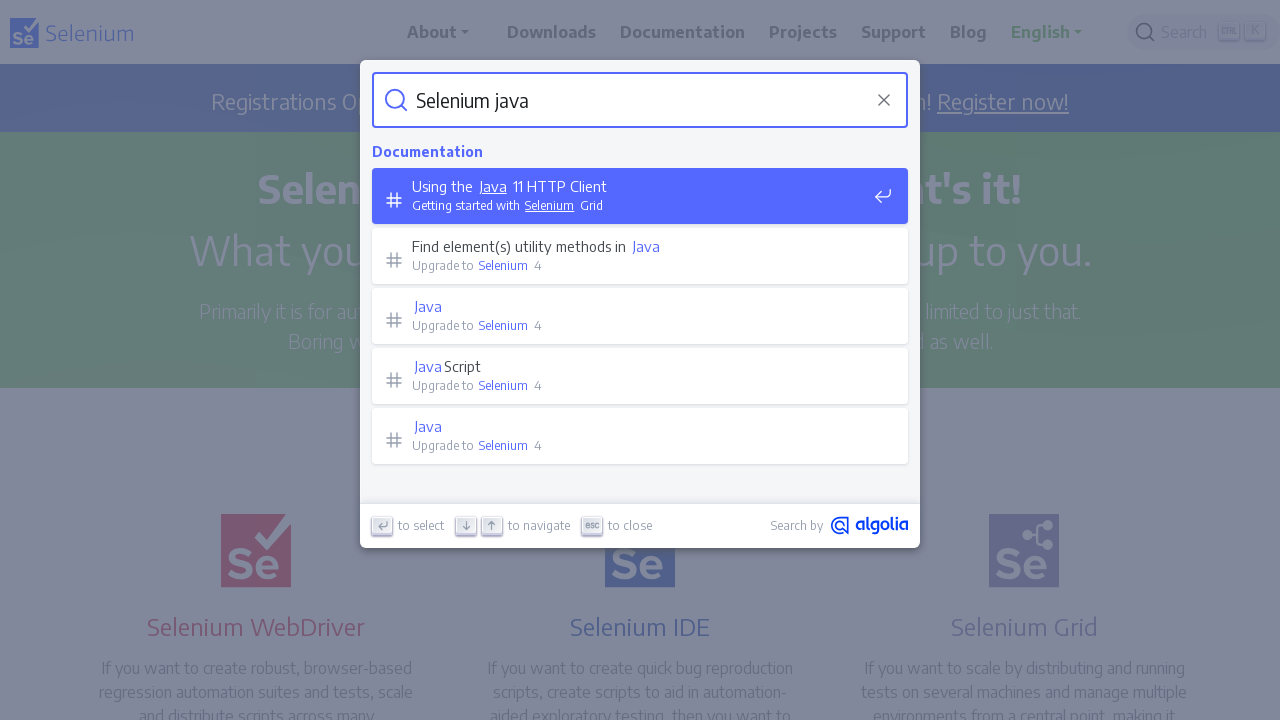